Tests the dynamic controls page by verifying the textbox is initially disabled, clicking the Enable button, waiting for the textbox to become enabled, and verifying the success message is displayed.

Starting URL: https://the-internet.herokuapp.com/dynamic_controls

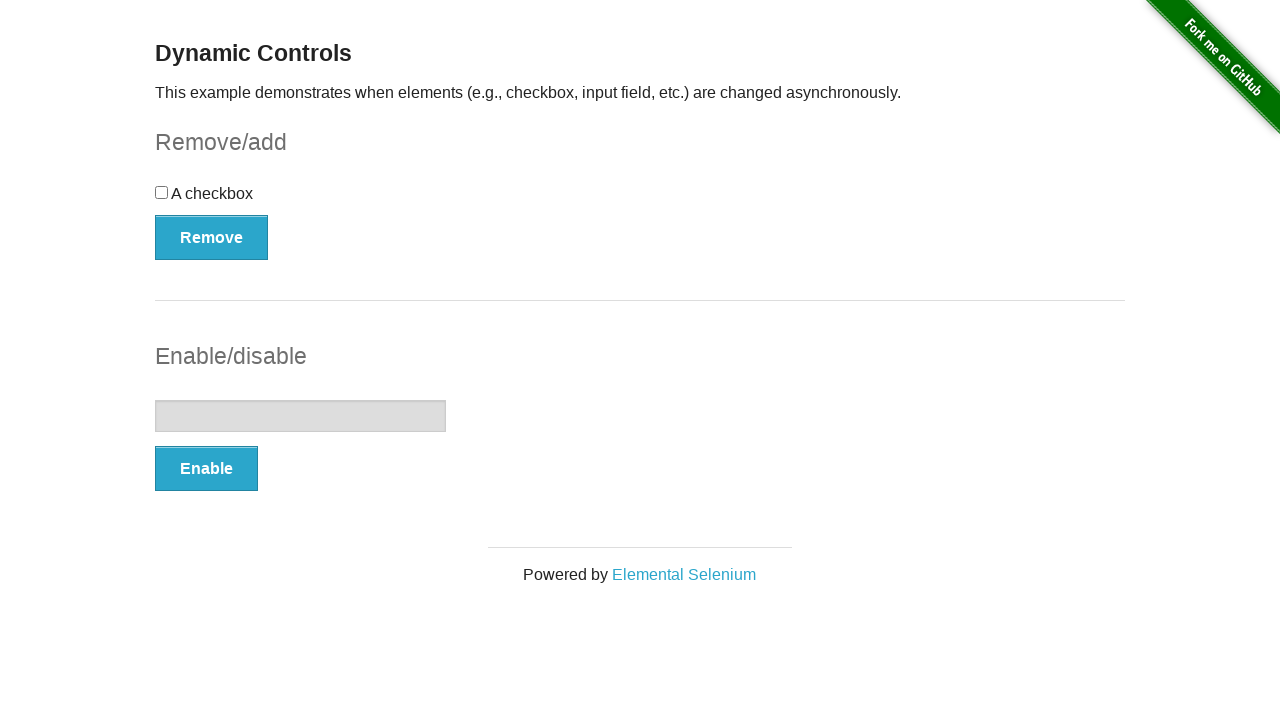

Navigated to dynamic controls page
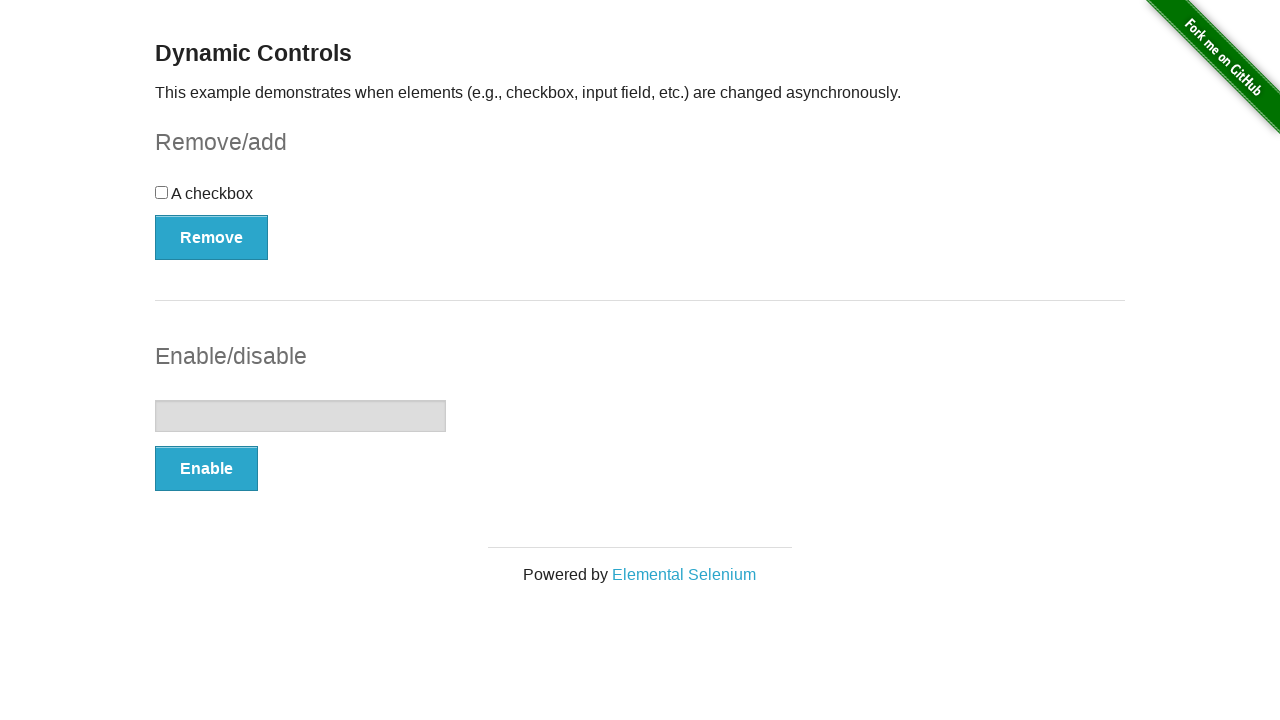

Located textbox element
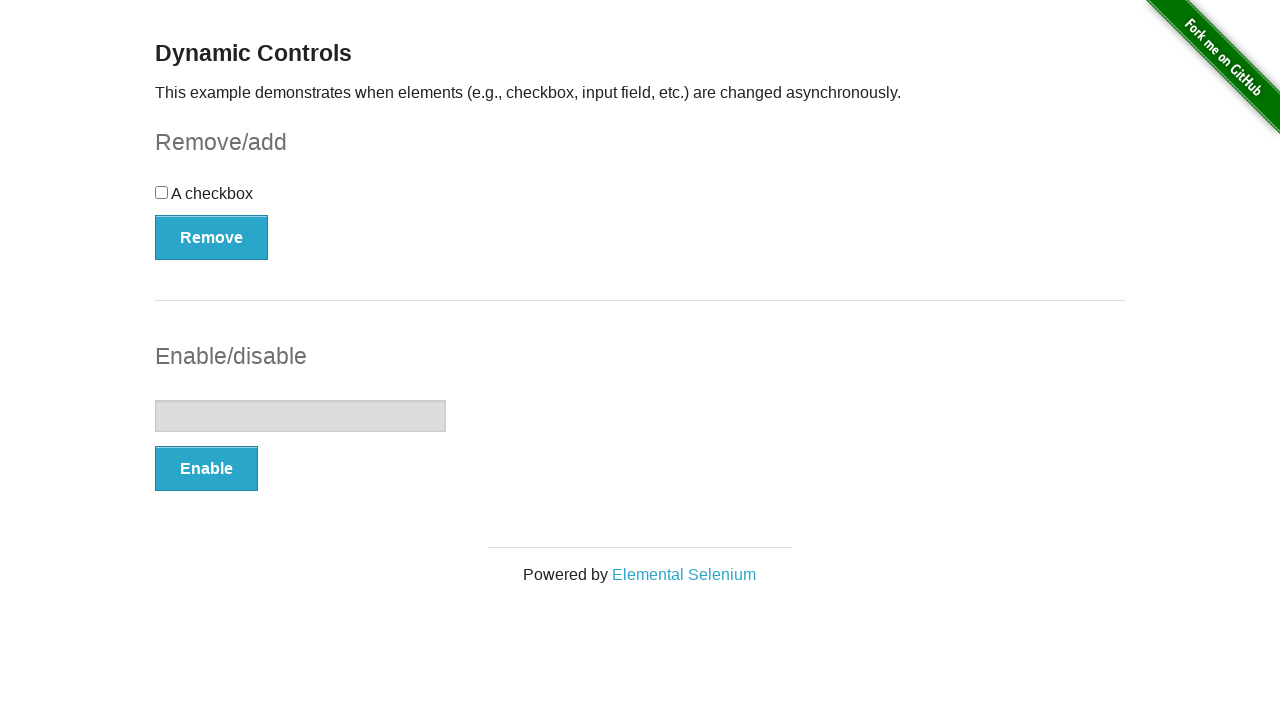

Verified textbox is initially disabled
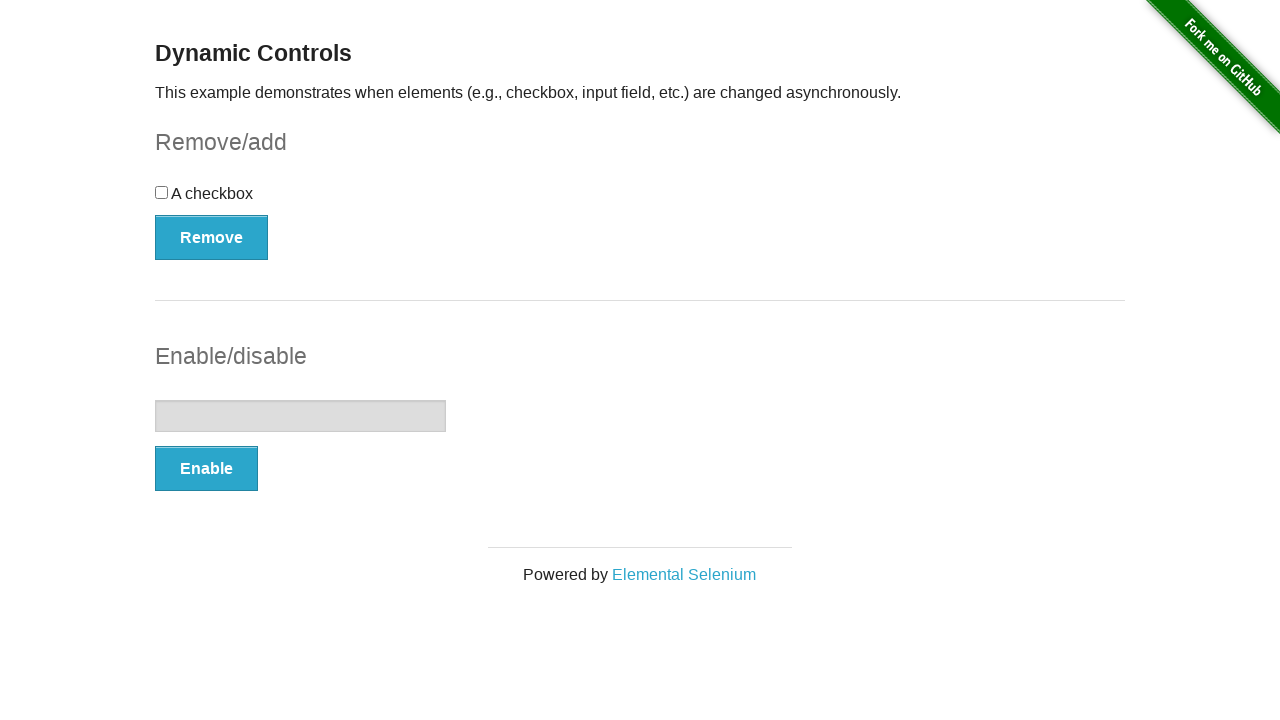

Clicked Enable button at (206, 469) on xpath=//*[text()='Enable']
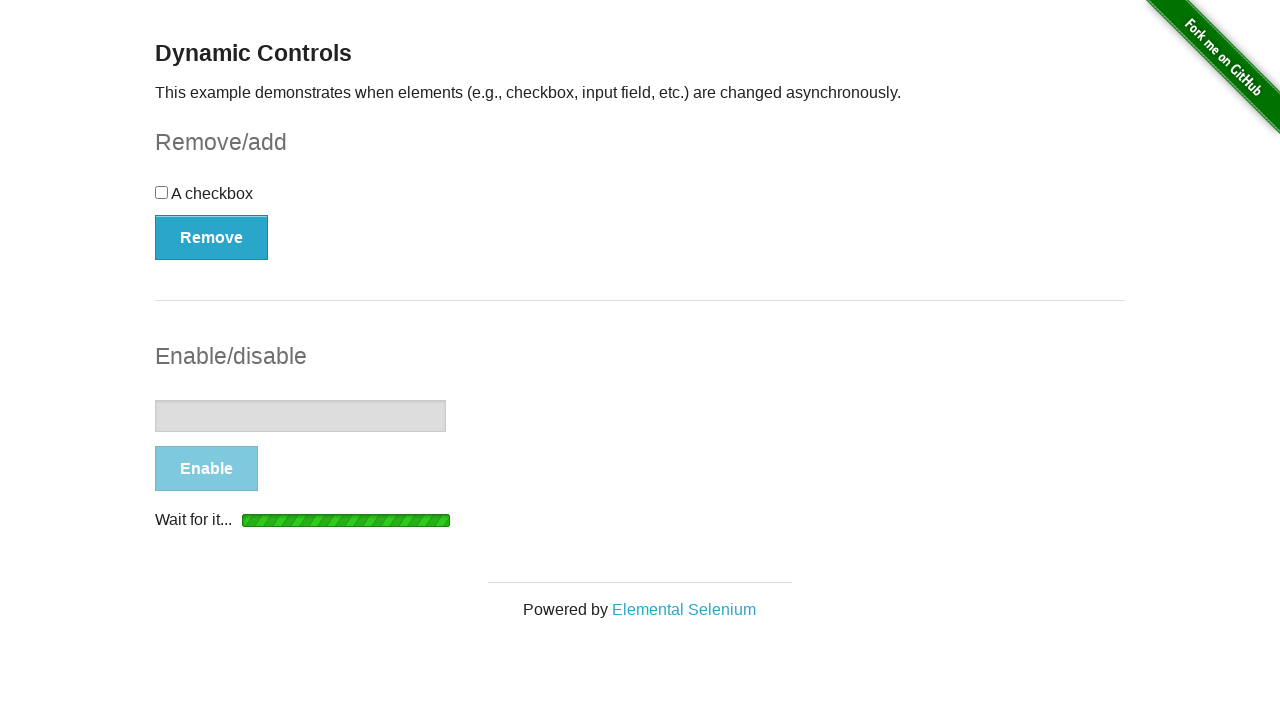

Waited for textbox to become enabled
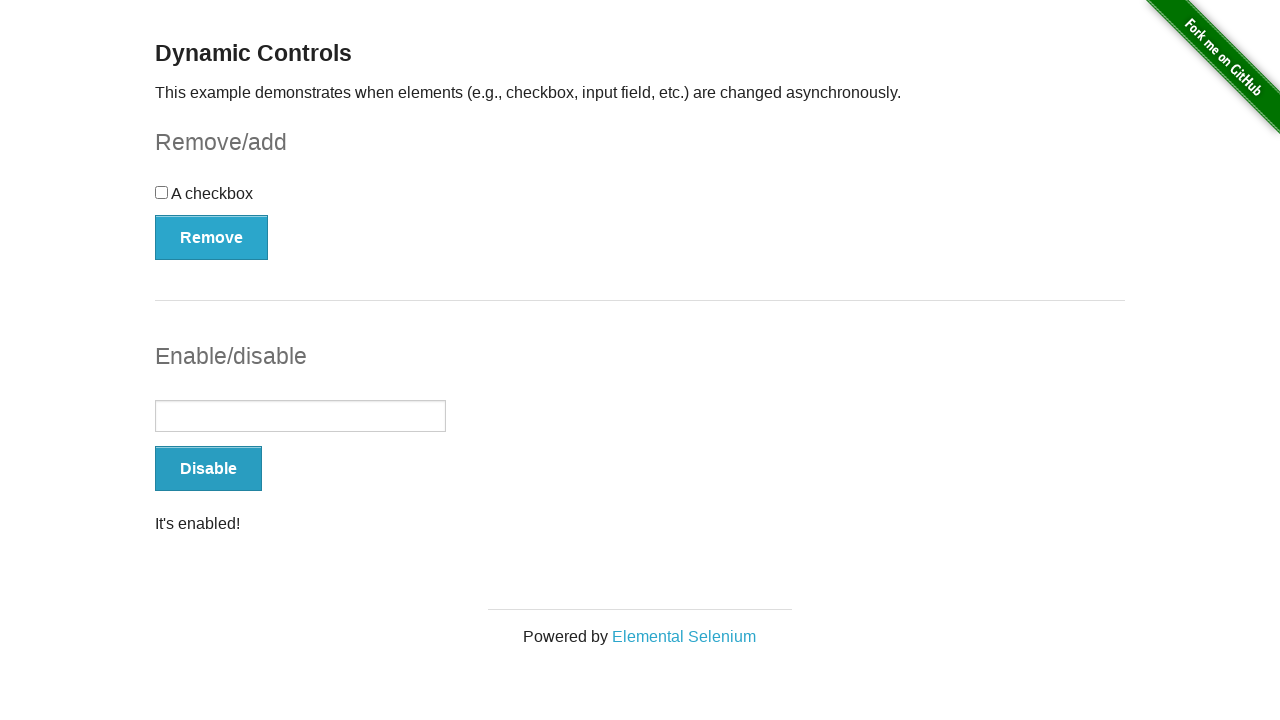

Located success message element
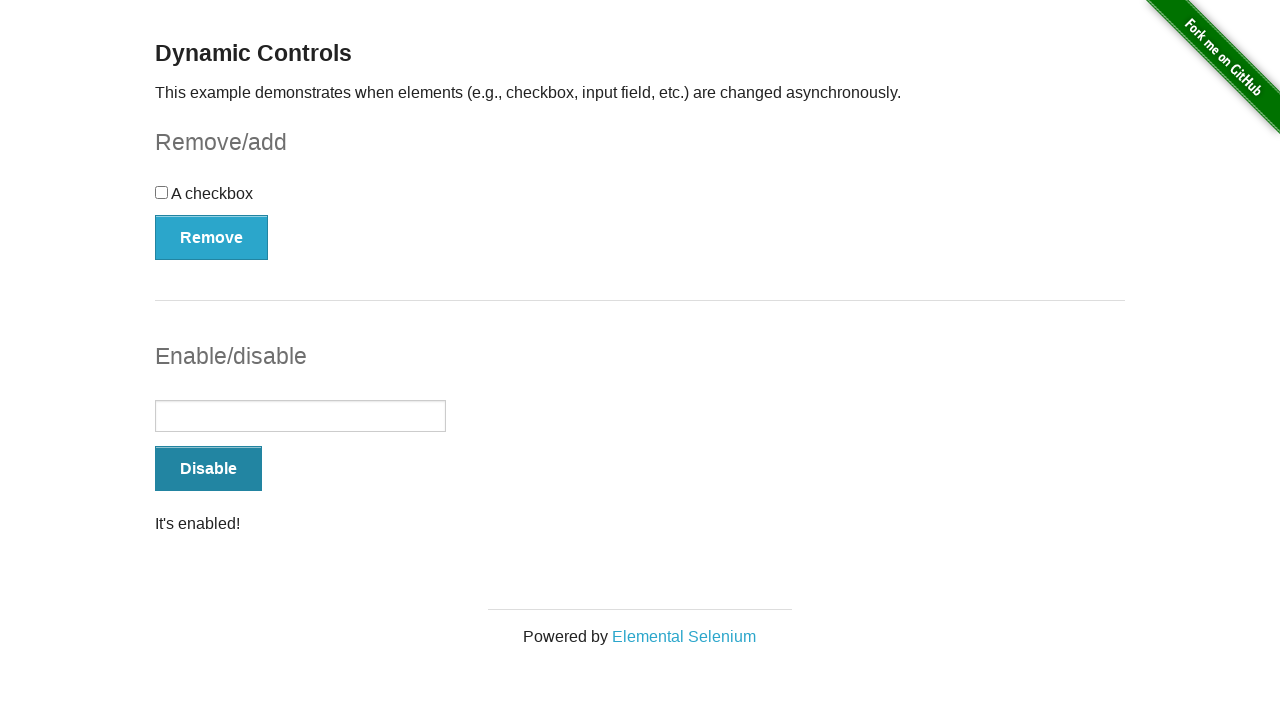

Verified success message is visible
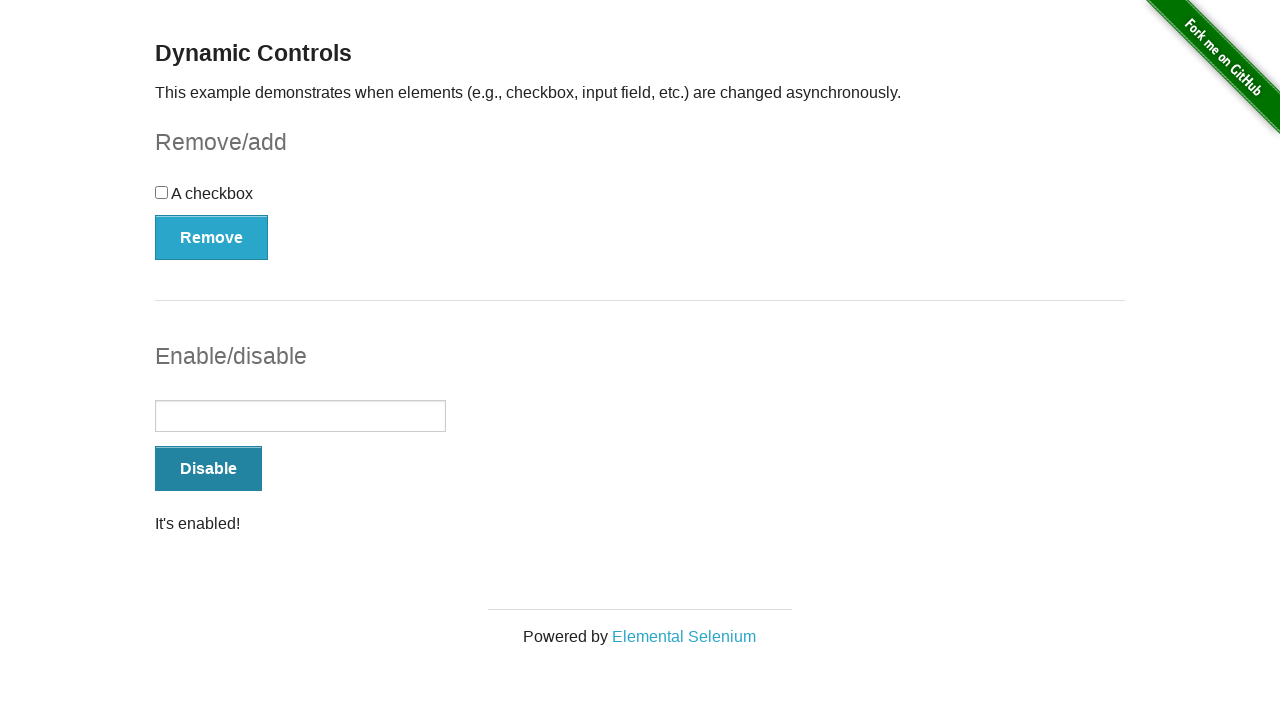

Verified textbox is now enabled
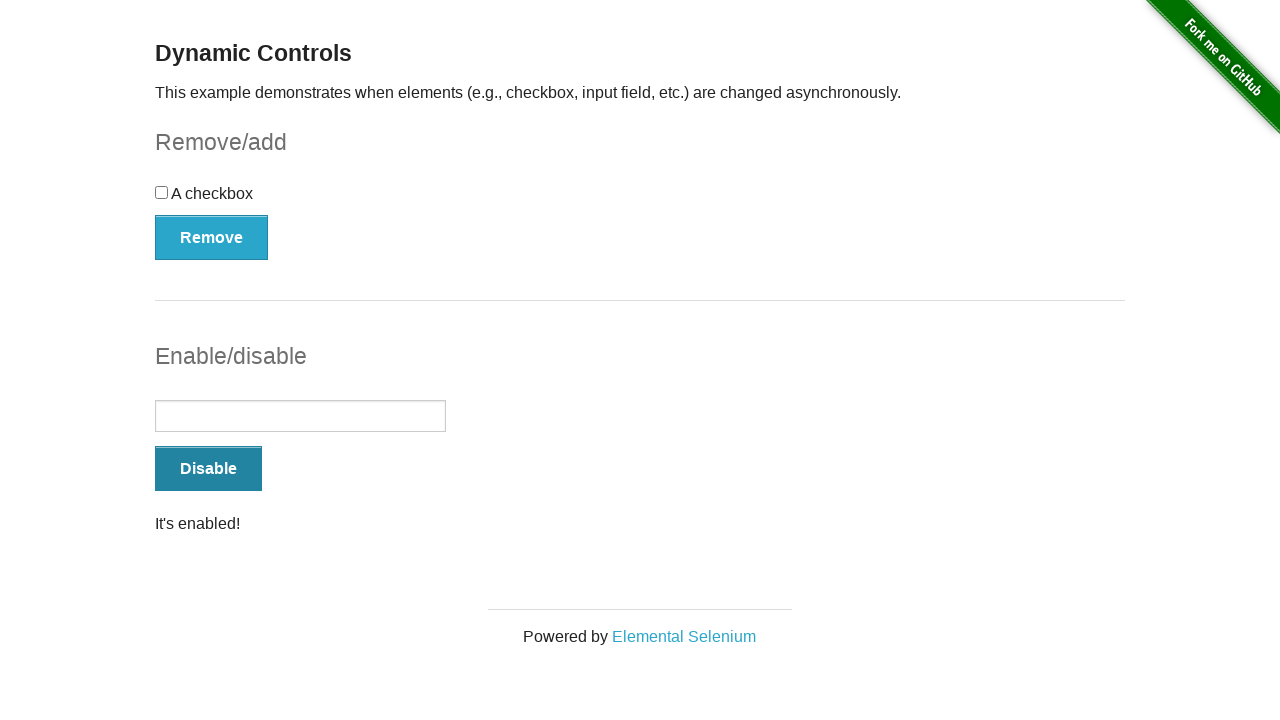

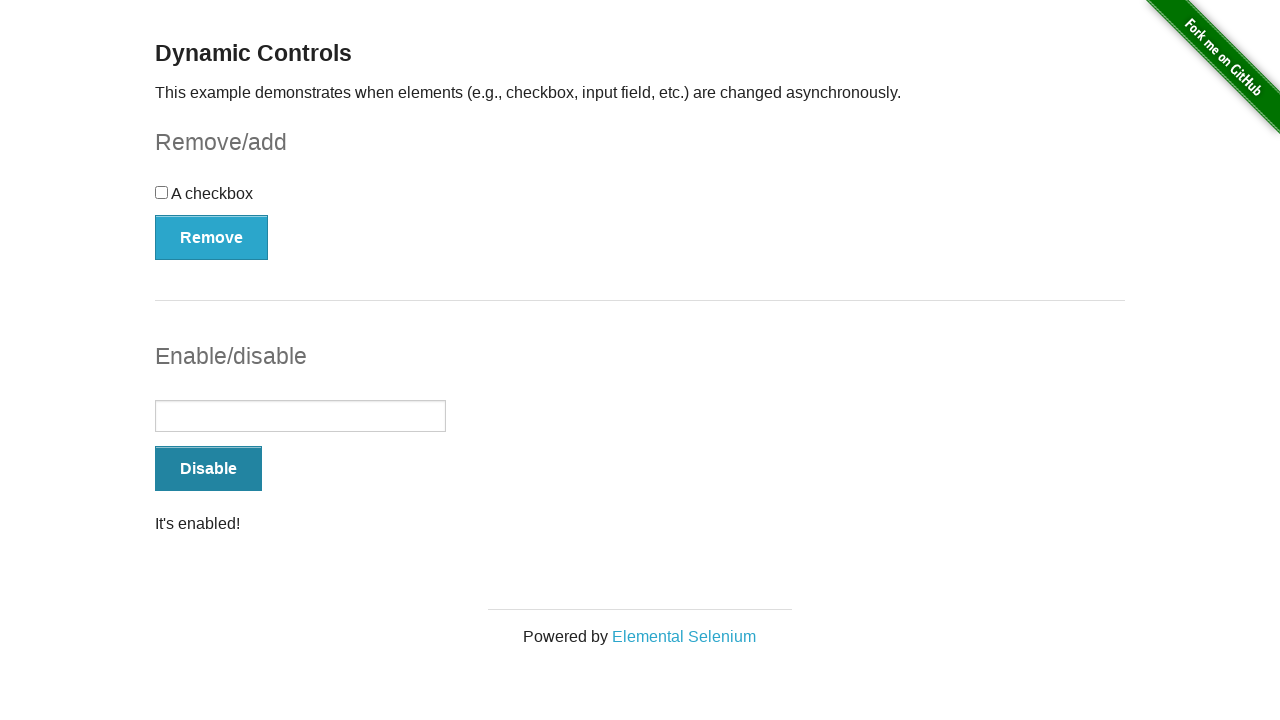